Tests single file upload functionality by selecting a file and clicking the upload button on a practice automation site

Starting URL: https://testautomationpractice.blogspot.com/

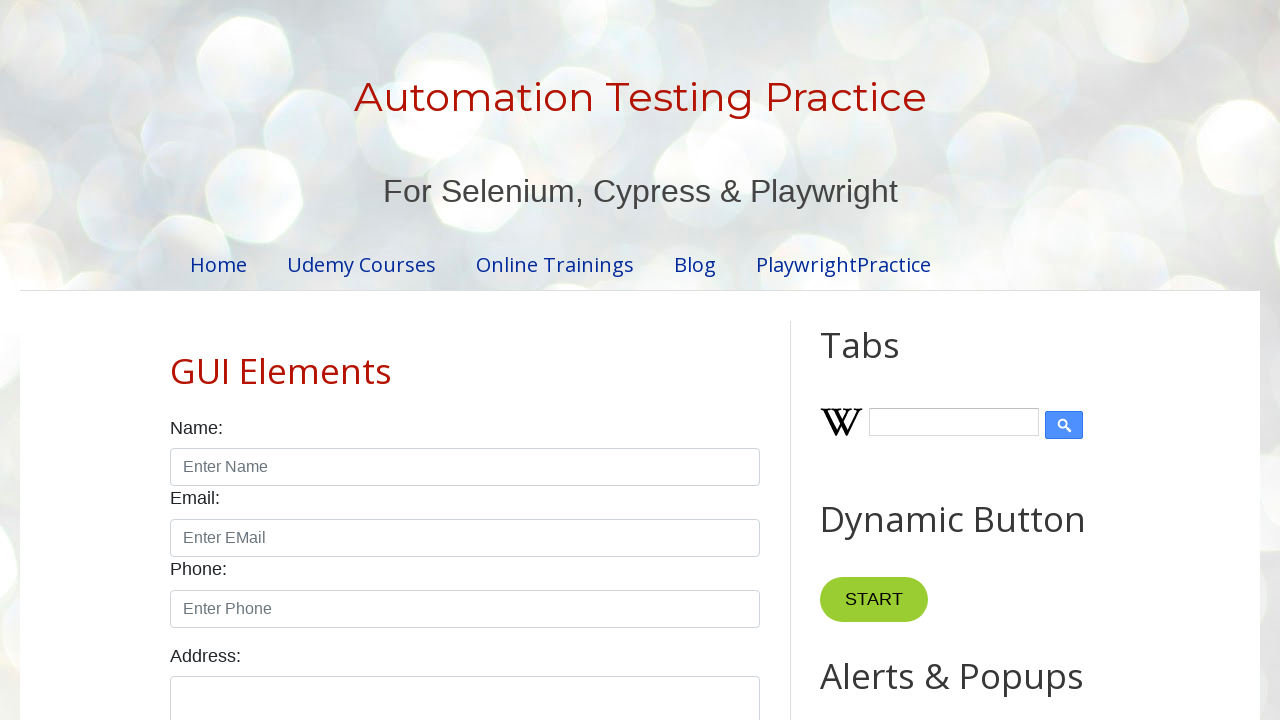

Created temporary test file with content for upload
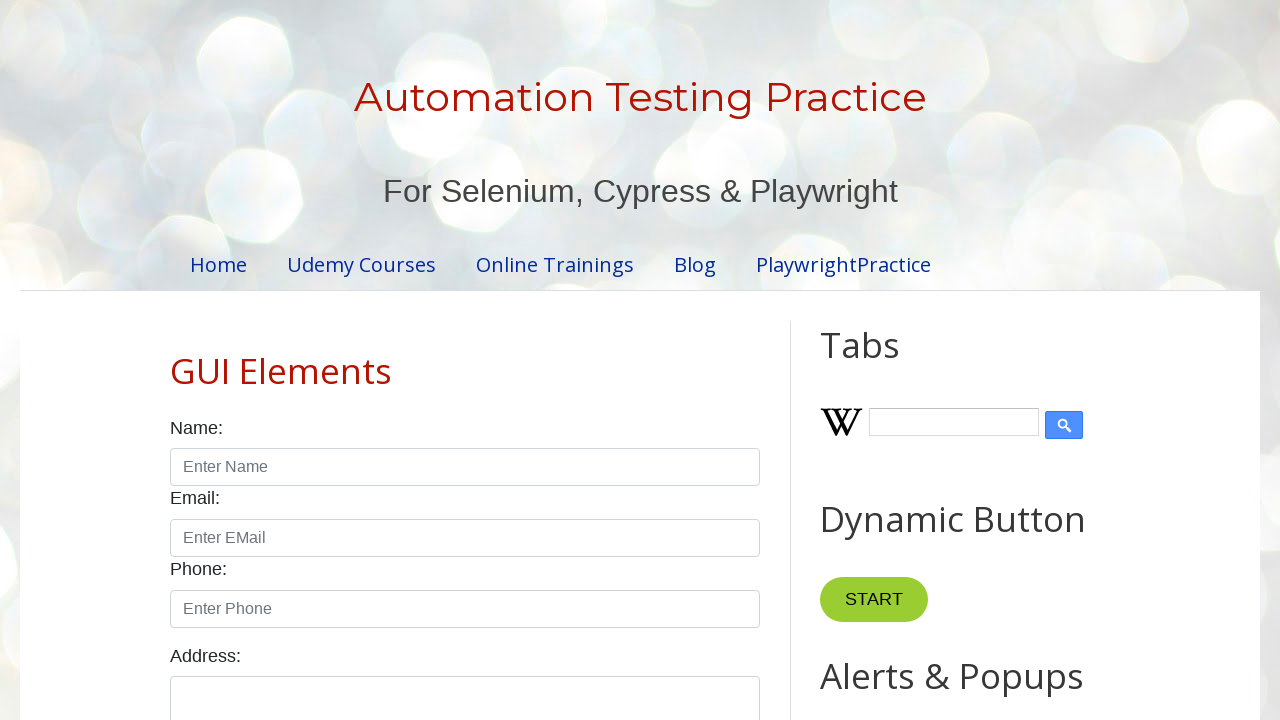

Selected file for upload using set_input_files
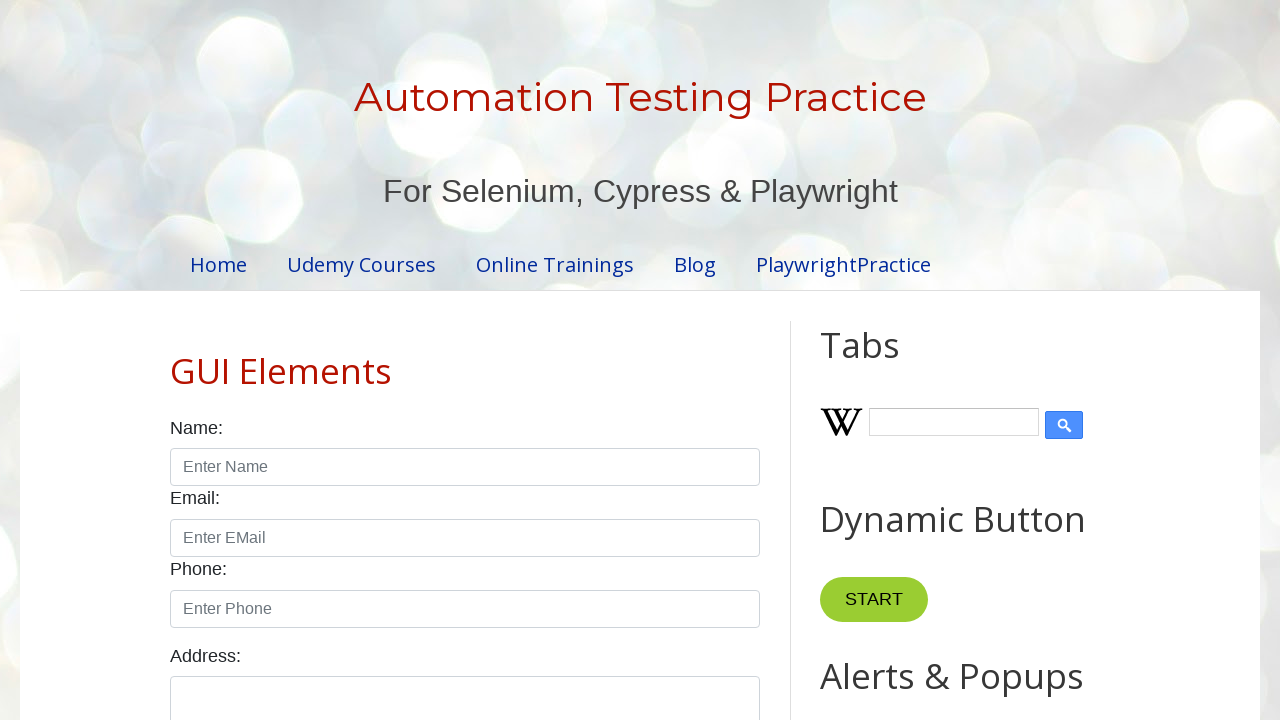

Clicked the upload button to submit the file at (578, 361) on xpath=//*[@id='singleFileForm']/button
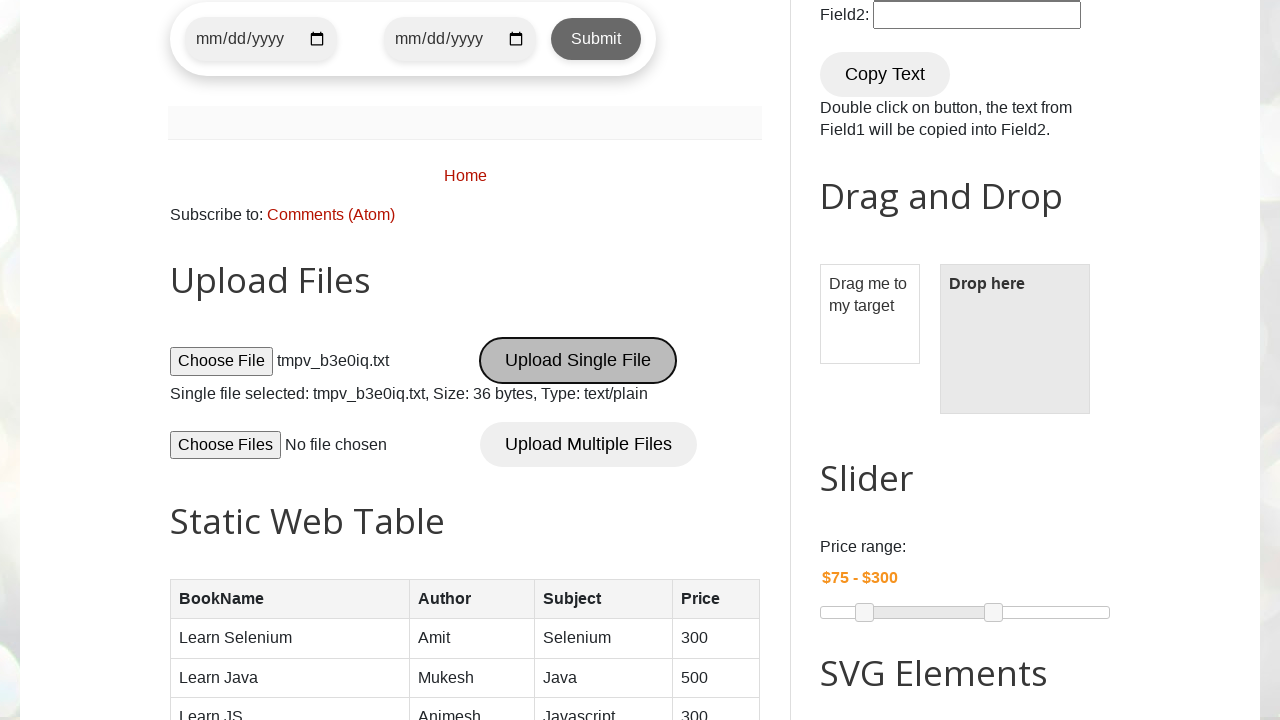

Cleaned up temporary file
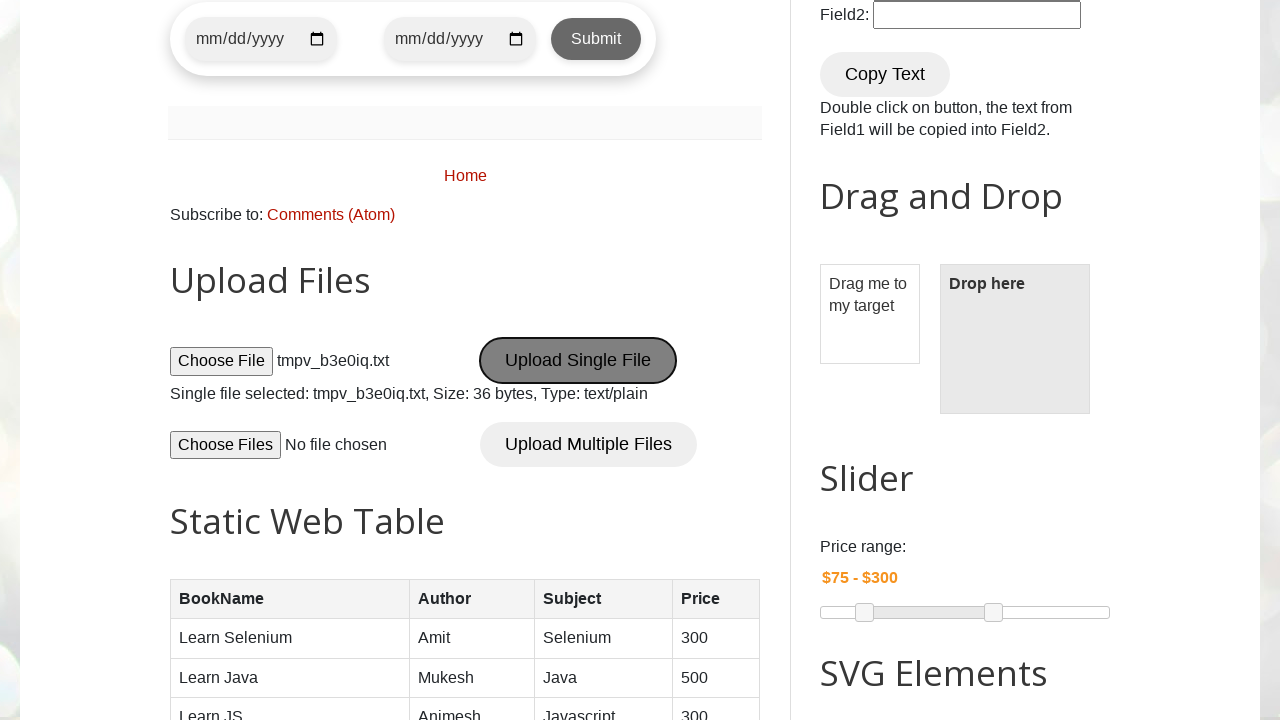

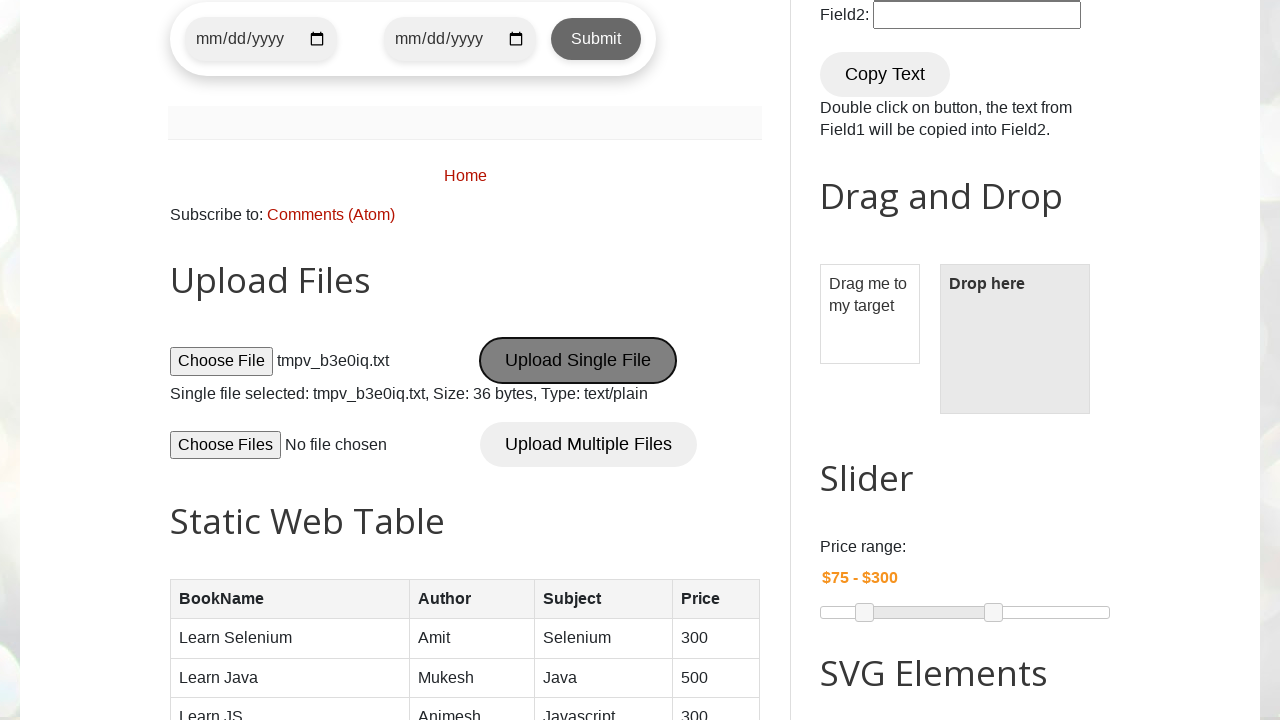